Tests that clicking Clear completed removes completed items from the list

Starting URL: https://demo.playwright.dev/todomvc

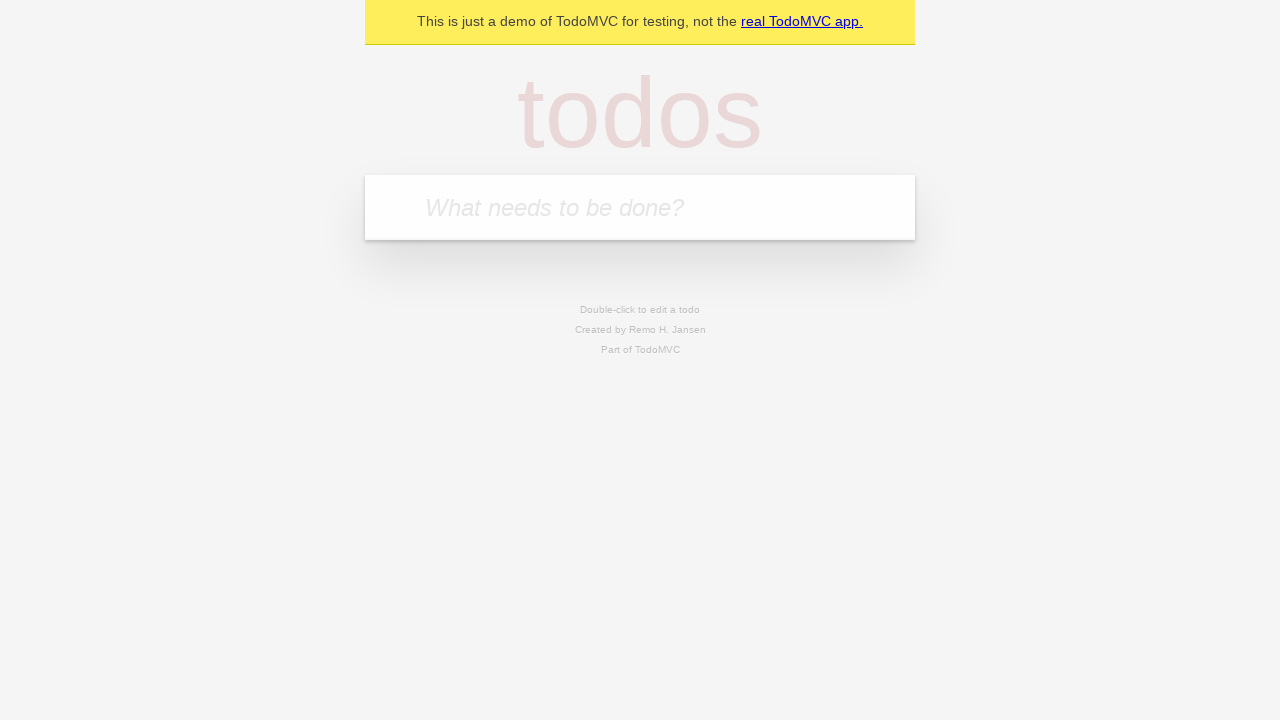

Filled todo input with 'buy some cheese' on internal:attr=[placeholder="What needs to be done?"i]
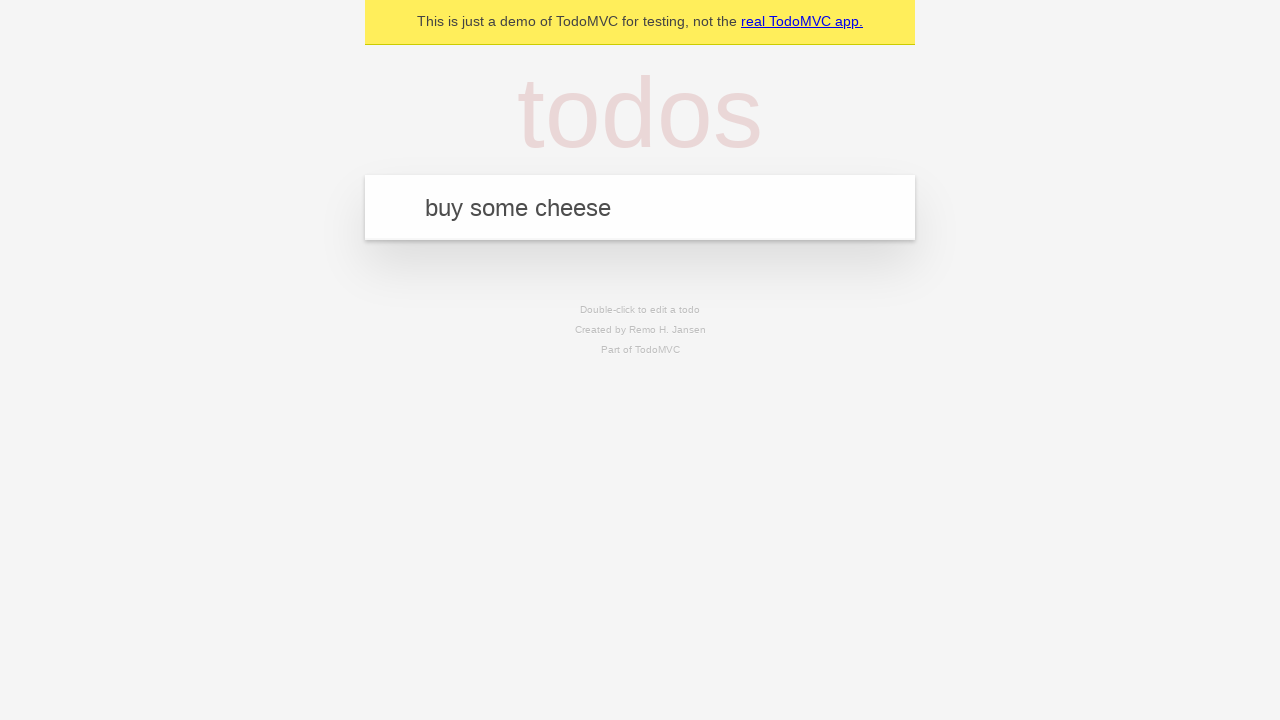

Pressed Enter to create todo 'buy some cheese' on internal:attr=[placeholder="What needs to be done?"i]
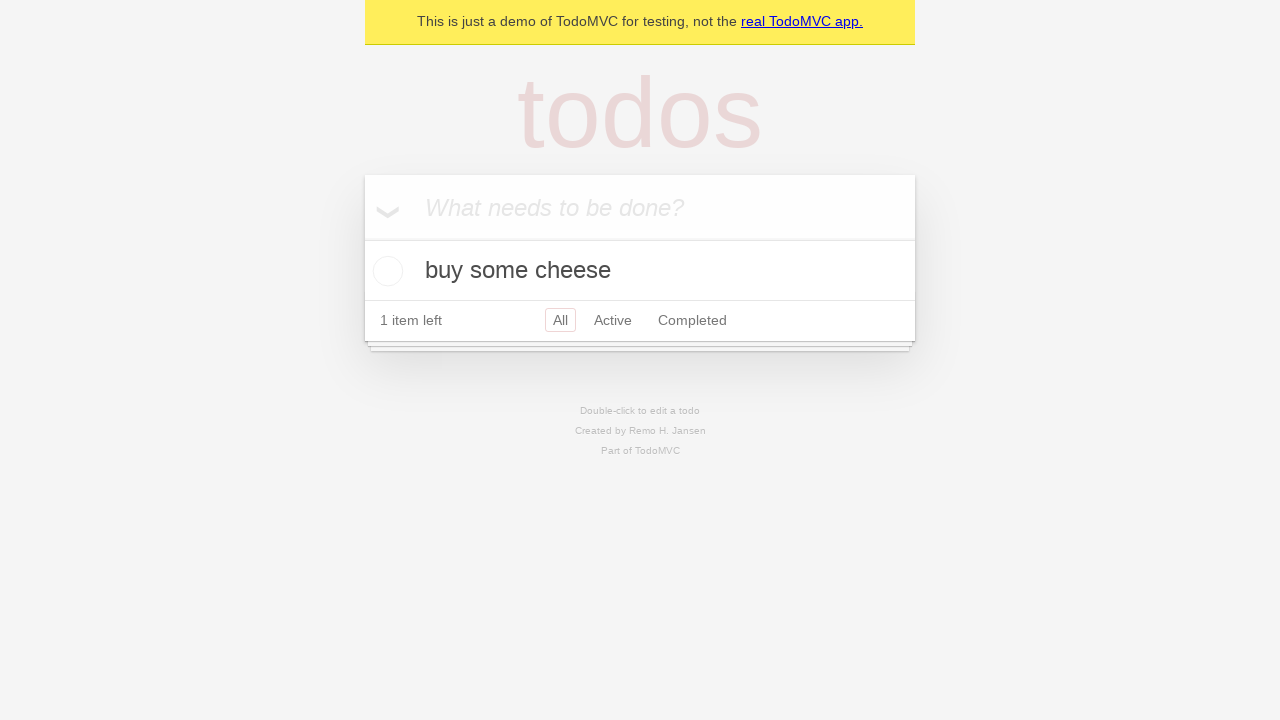

Filled todo input with 'feed the cat' on internal:attr=[placeholder="What needs to be done?"i]
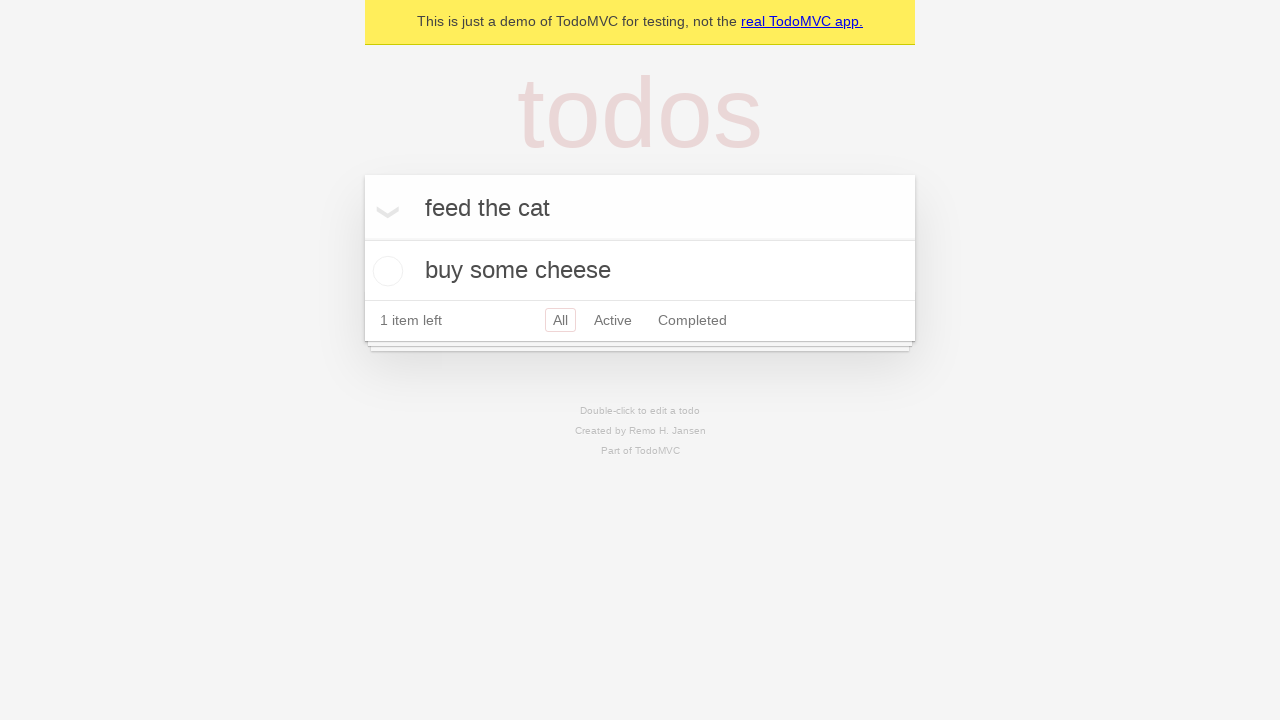

Pressed Enter to create todo 'feed the cat' on internal:attr=[placeholder="What needs to be done?"i]
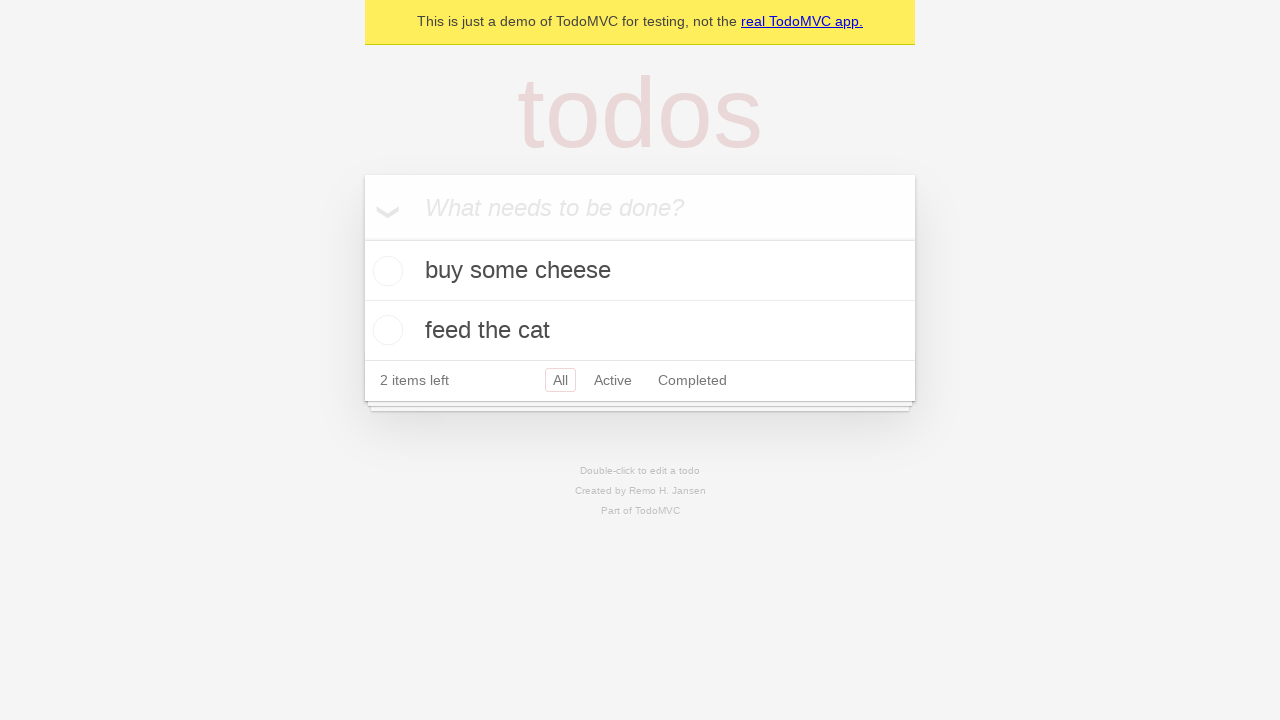

Filled todo input with 'book a doctors appointment' on internal:attr=[placeholder="What needs to be done?"i]
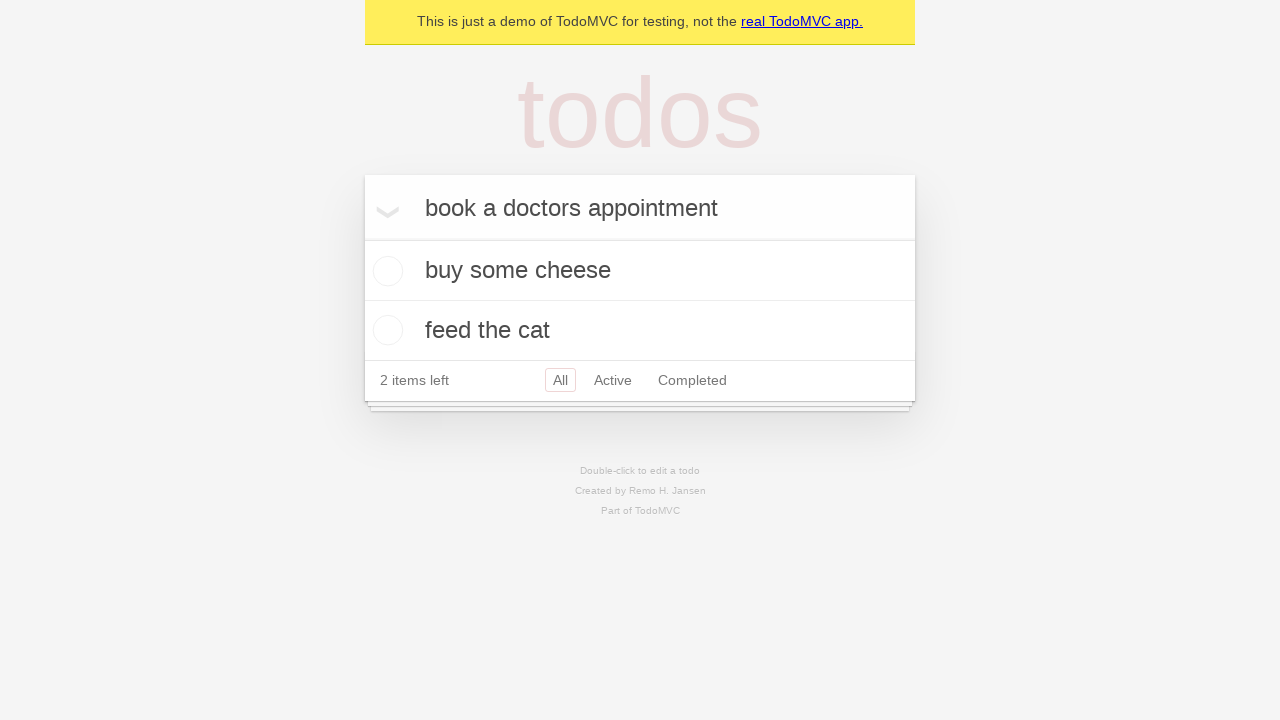

Pressed Enter to create todo 'book a doctors appointment' on internal:attr=[placeholder="What needs to be done?"i]
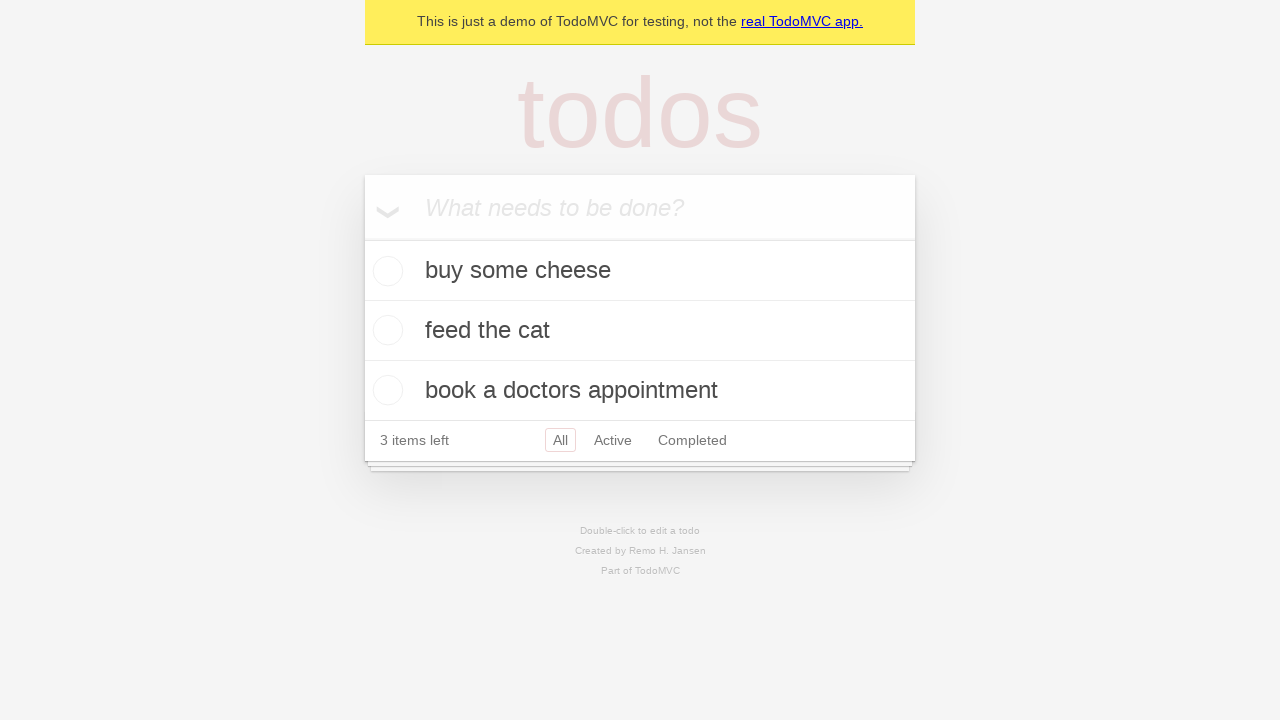

Waited for all 3 todos to be created
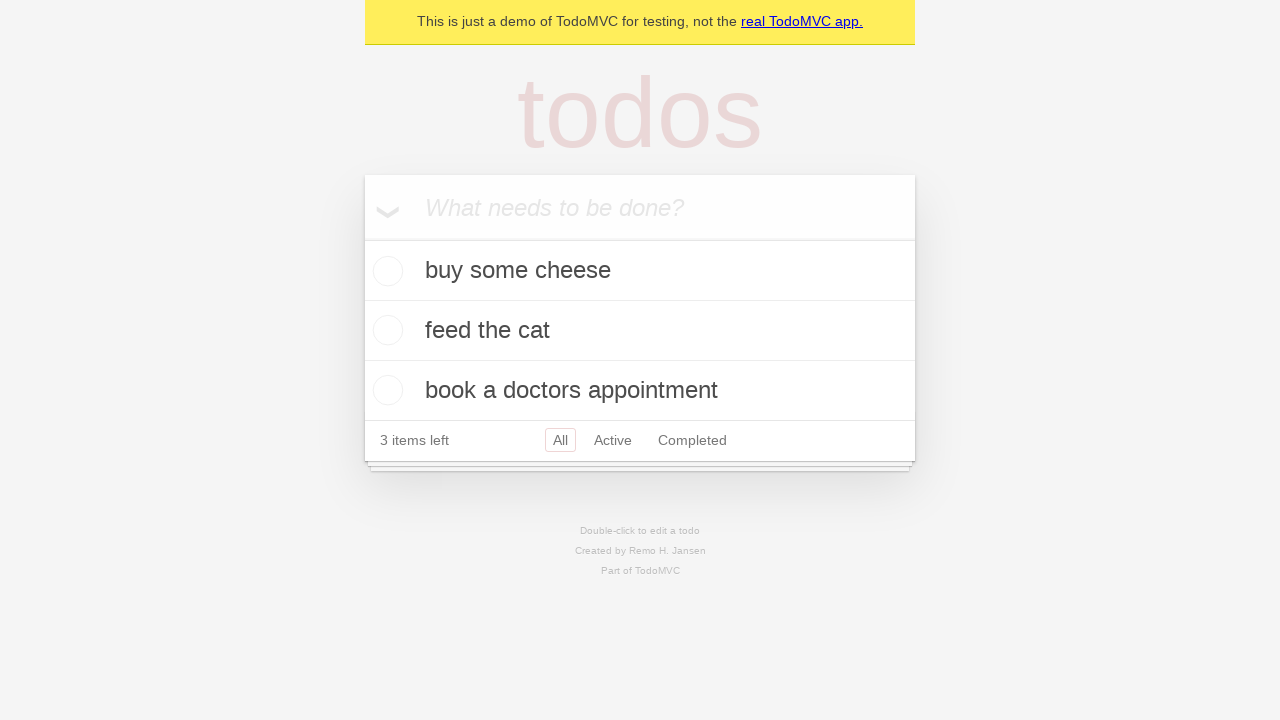

Located all todo items
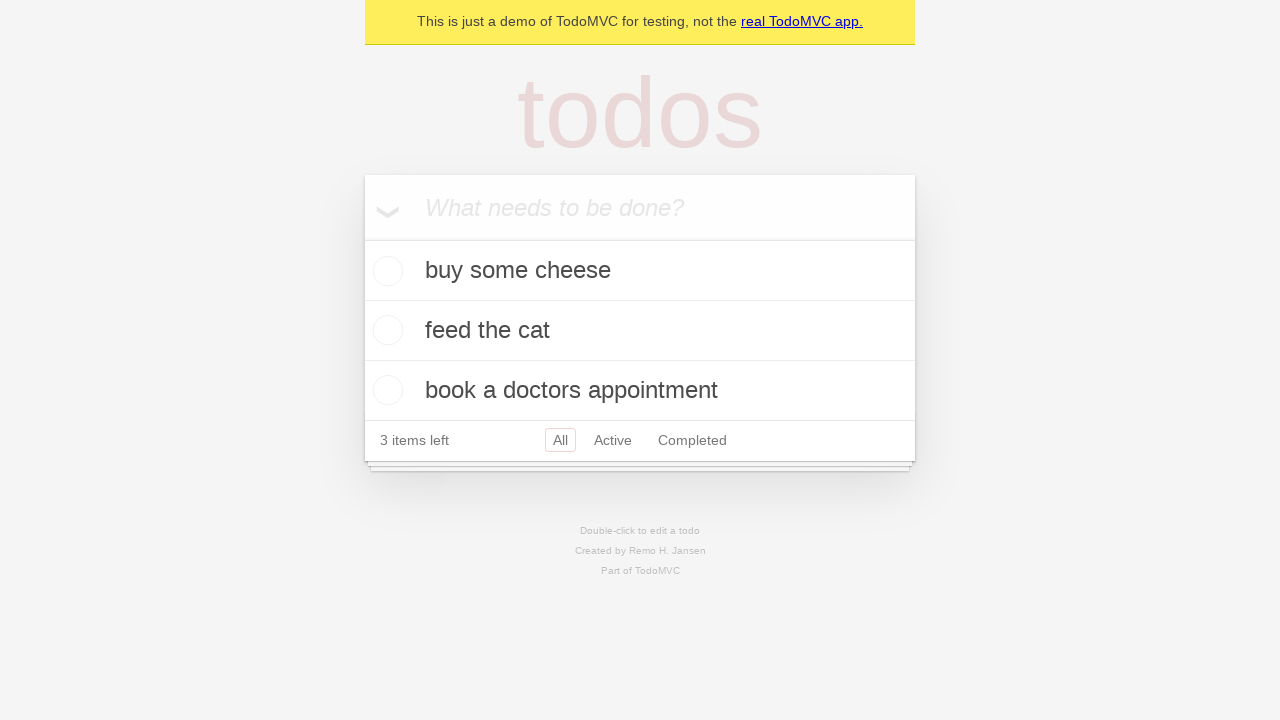

Checked the checkbox for the second todo item to mark it as completed at (385, 330) on internal:testid=[data-testid="todo-item"s] >> nth=1 >> internal:role=checkbox
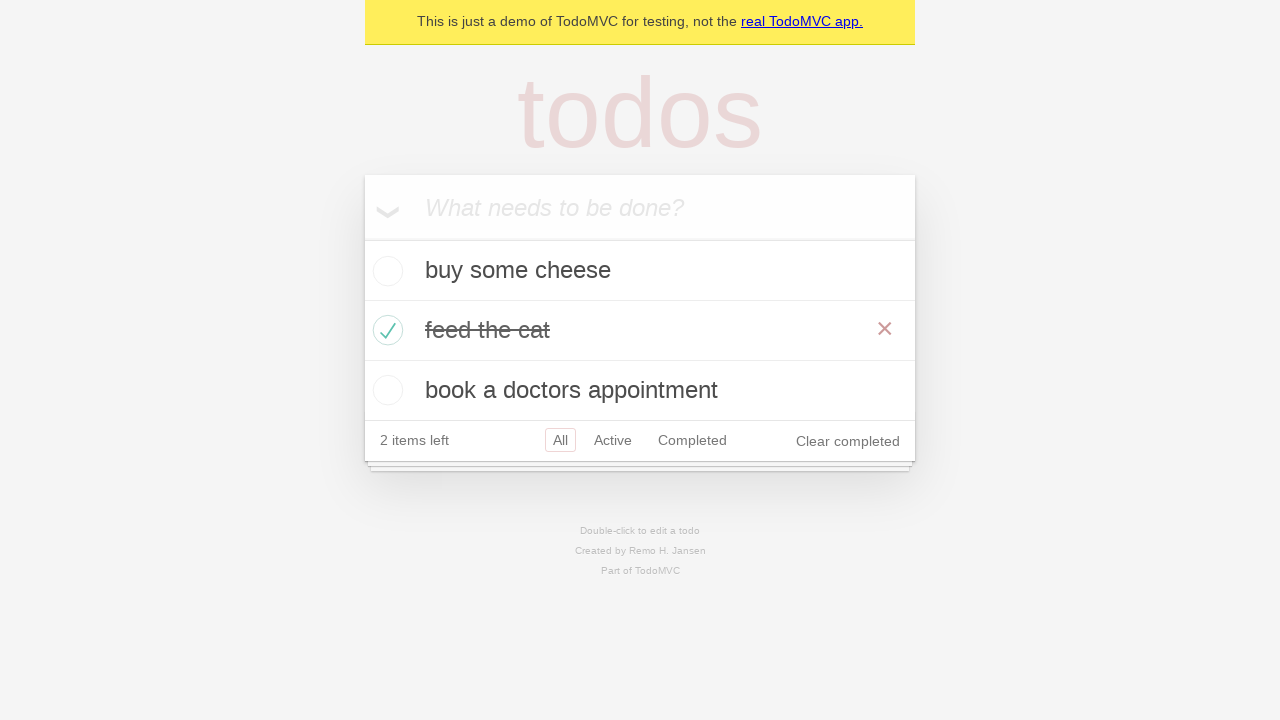

Clicked 'Clear completed' button to remove completed items at (848, 441) on internal:role=button[name="Clear completed"i]
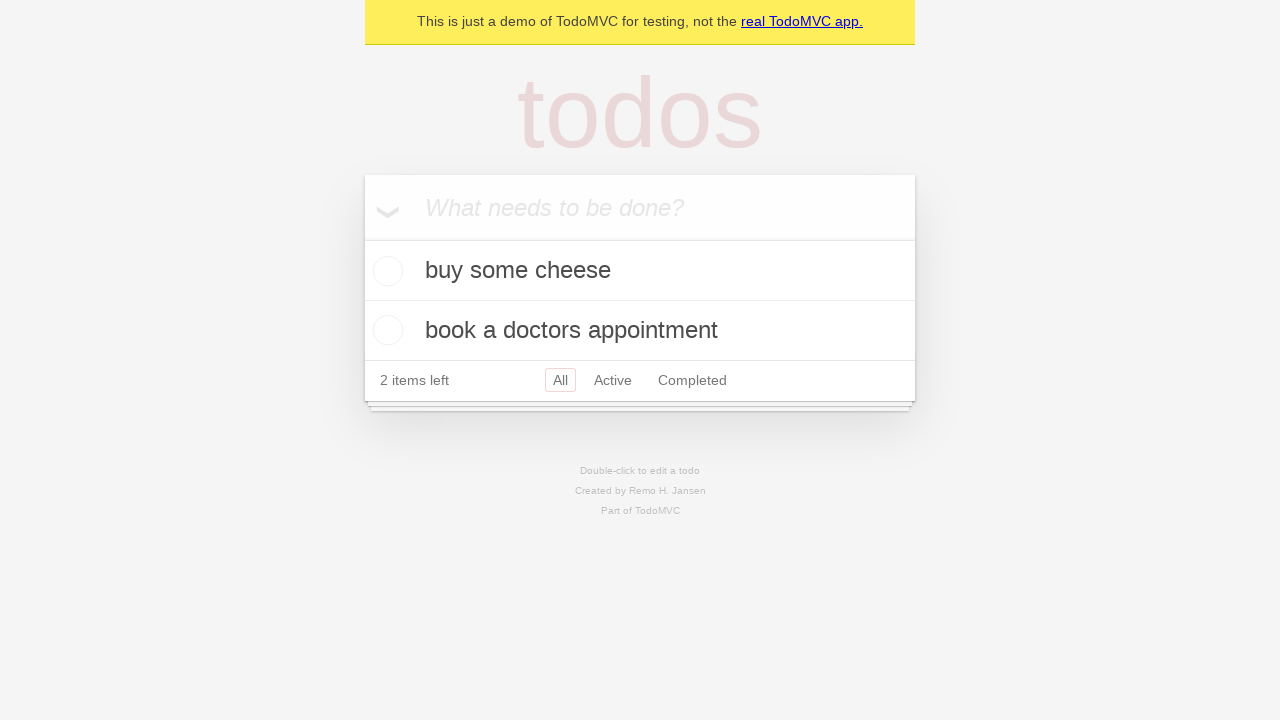

Verified that completed item was removed, 2 items remain
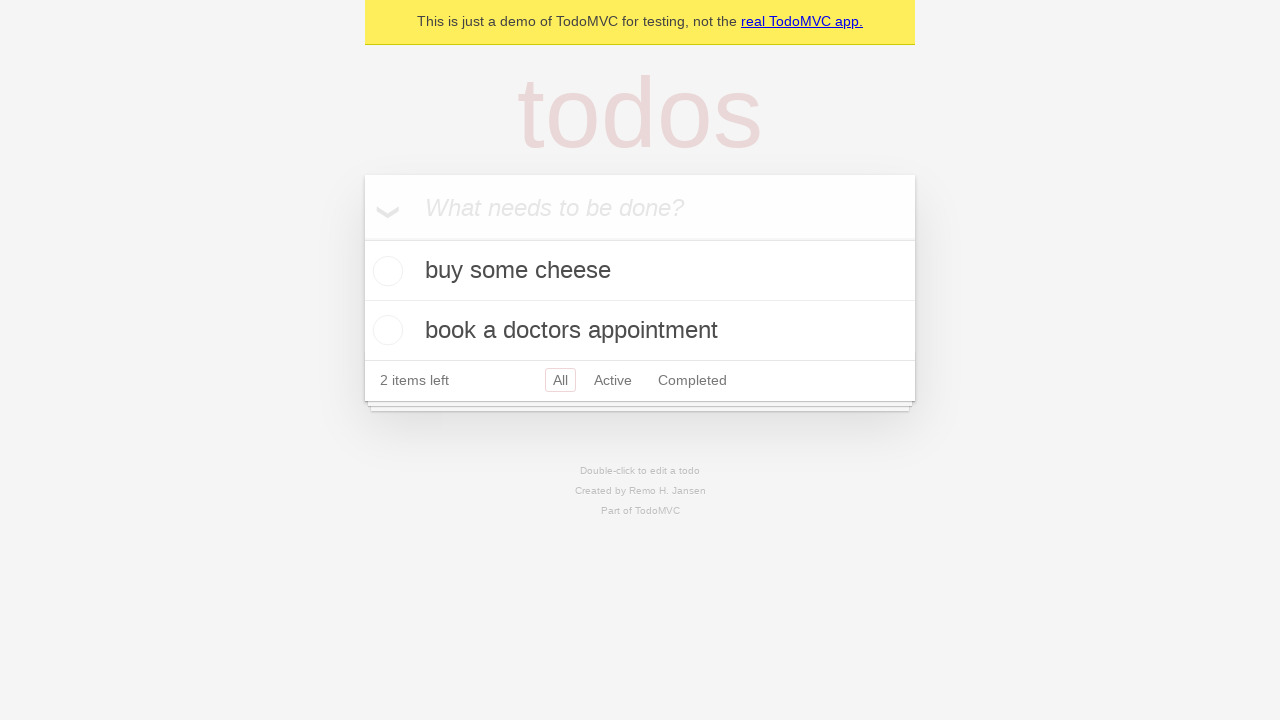

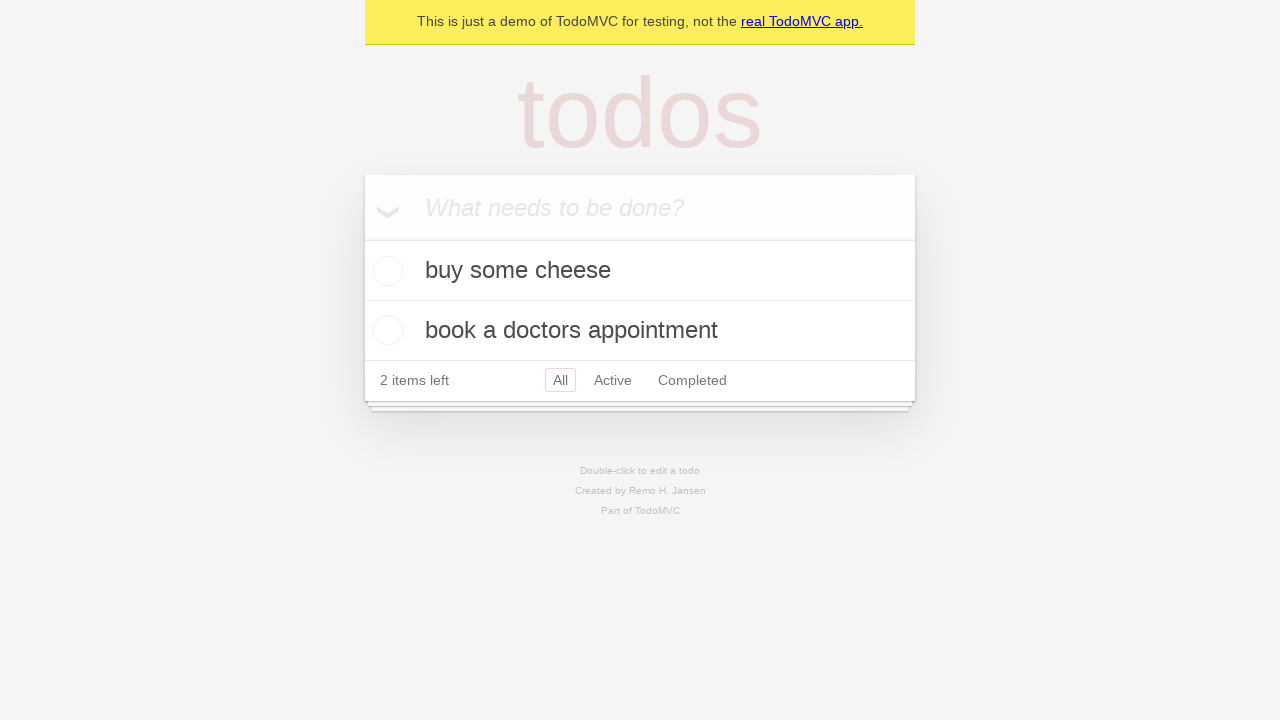